Tests adding and removing dynamic elements by clicking Add Element buttons and then deleting one of the created elements

Starting URL: http://the-internet.herokuapp.com/add_remove_elements/

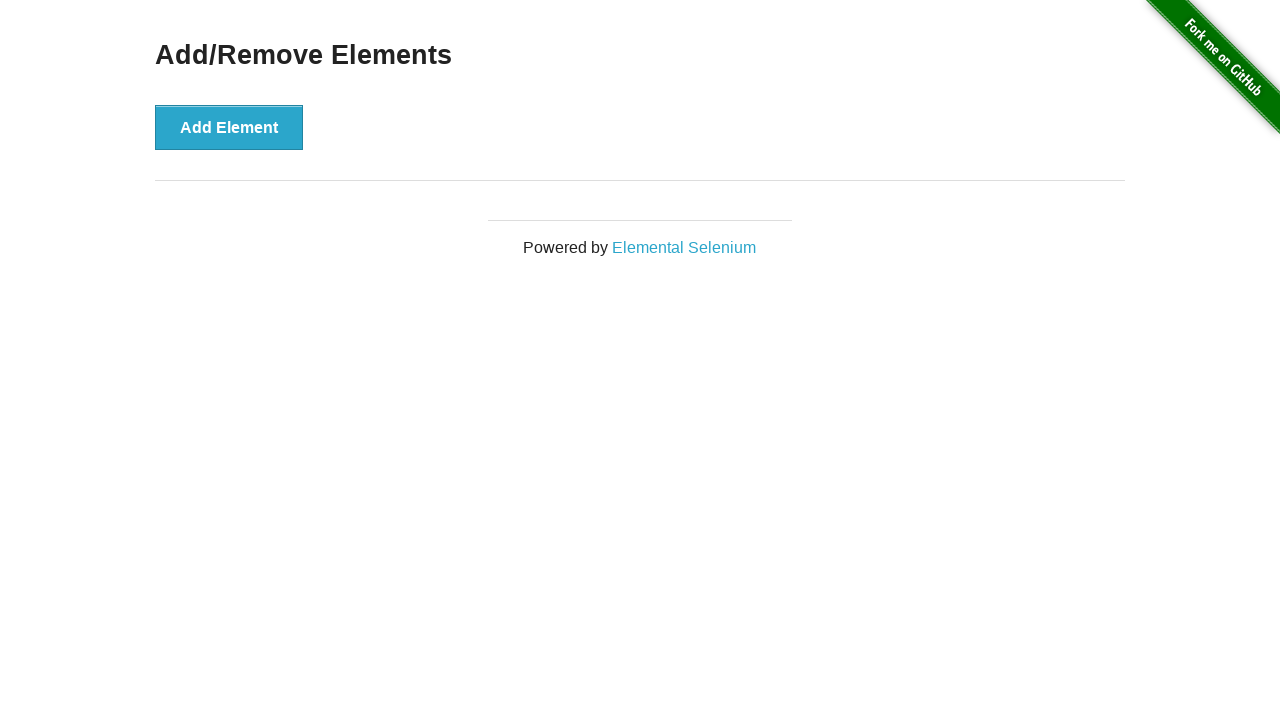

Navigated to add/remove elements page
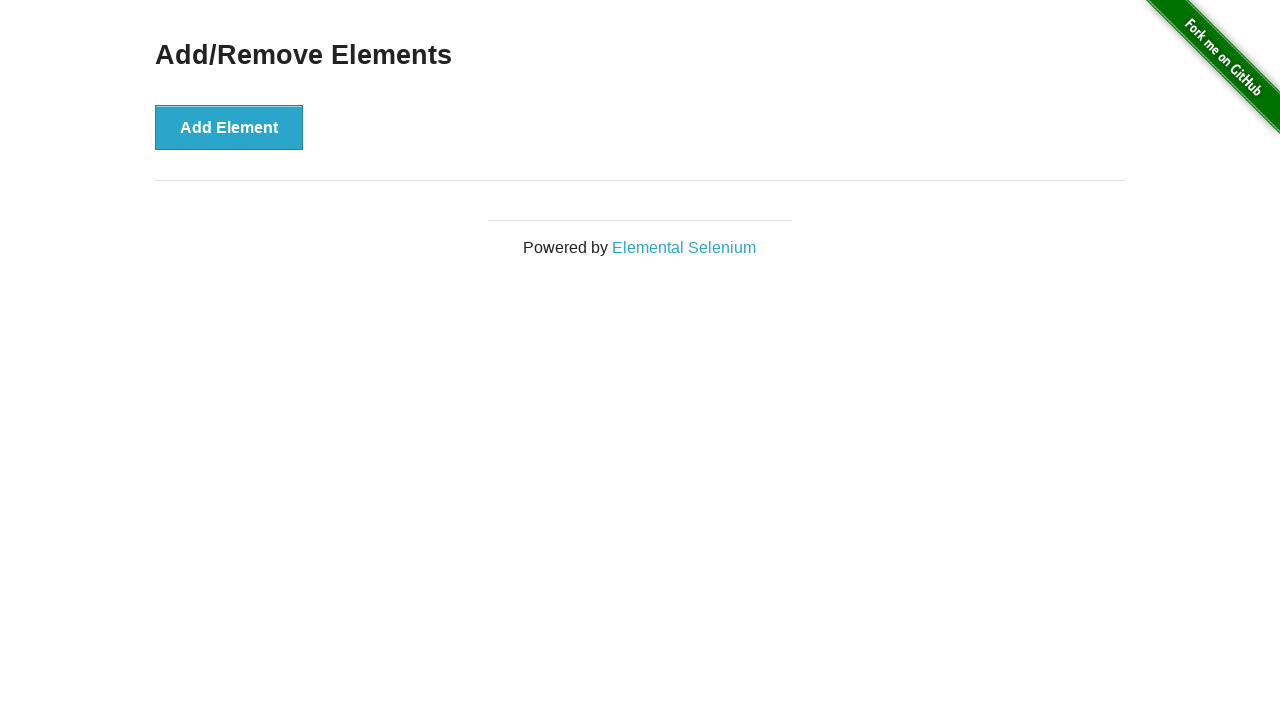

Clicked Add Element button (first time) at (229, 127) on xpath=//button[text()='Add Element']
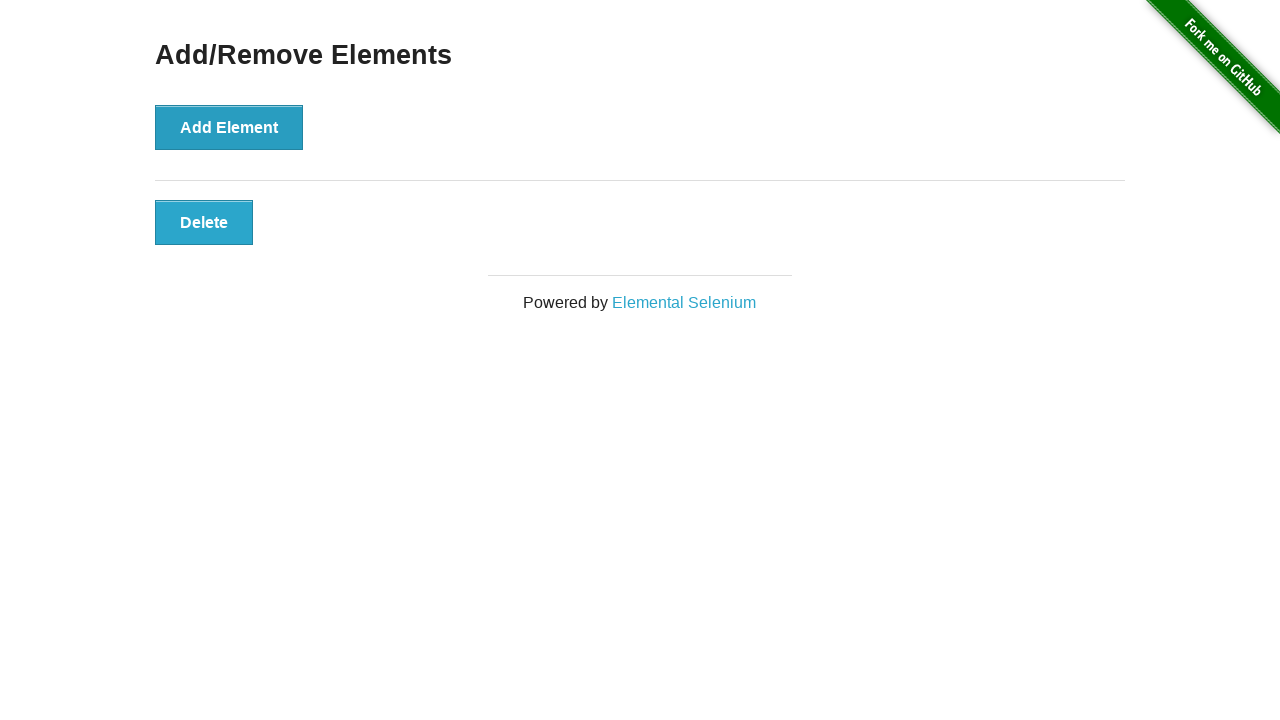

Clicked Add Element button (second time) at (229, 127) on xpath=//button[text()='Add Element']
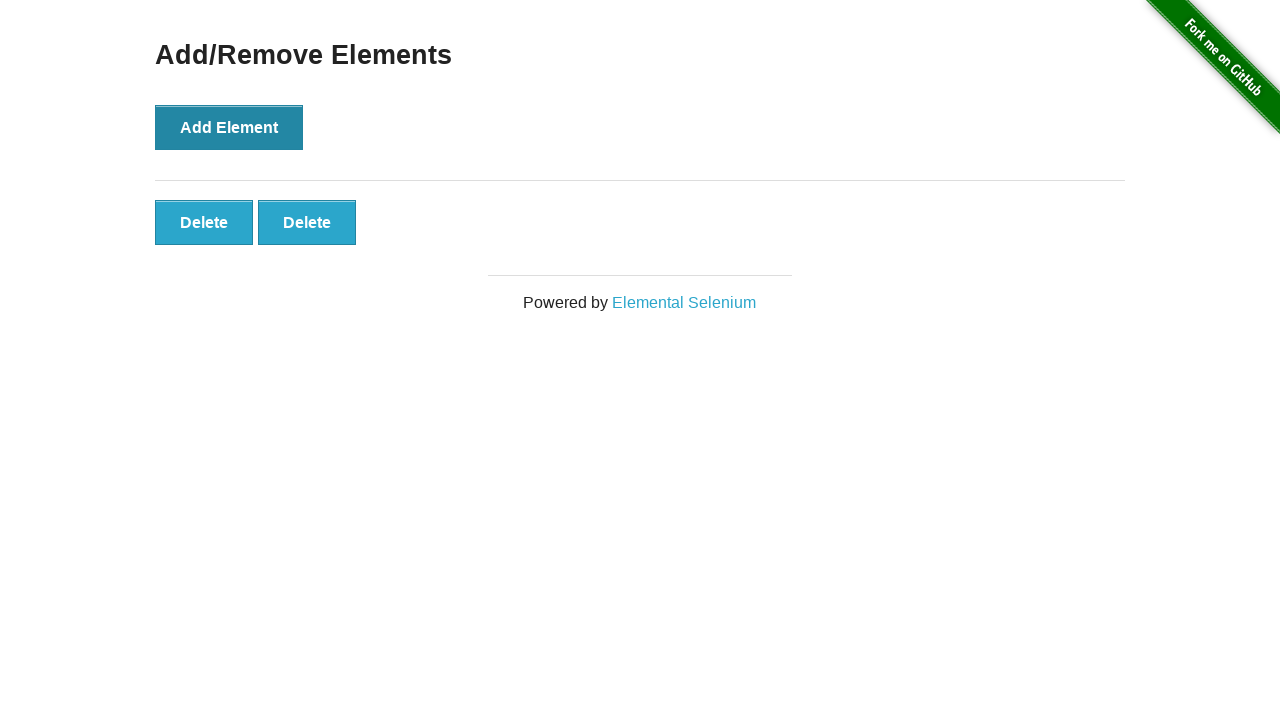

Clicked the second Delete button to remove it at (307, 222) on xpath=//button[text()='Delete'] >> nth=1
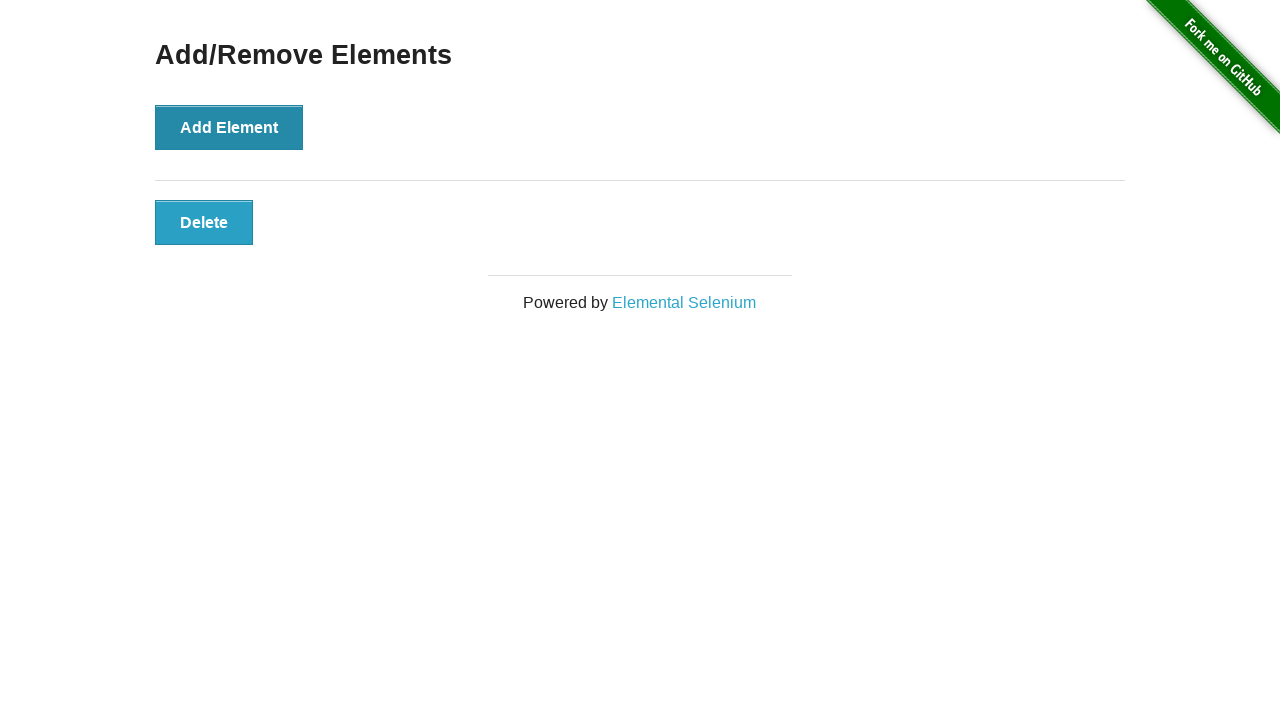

Verified that only one Delete button remains
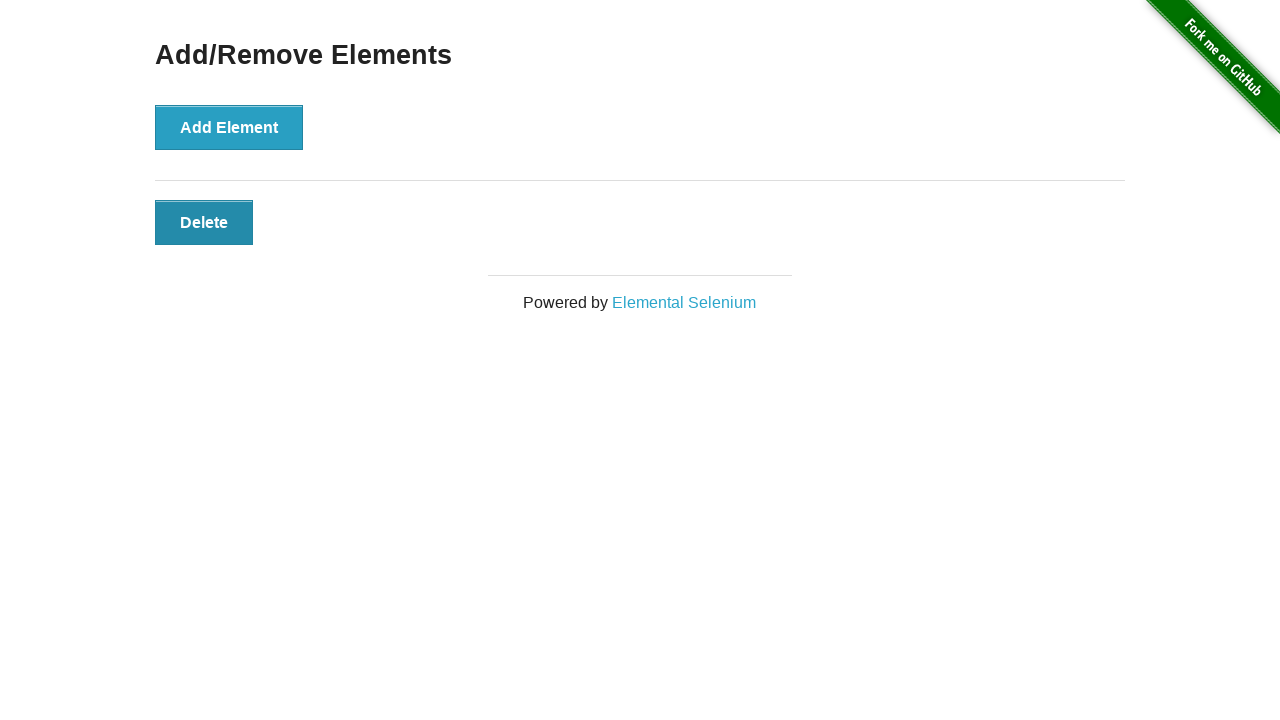

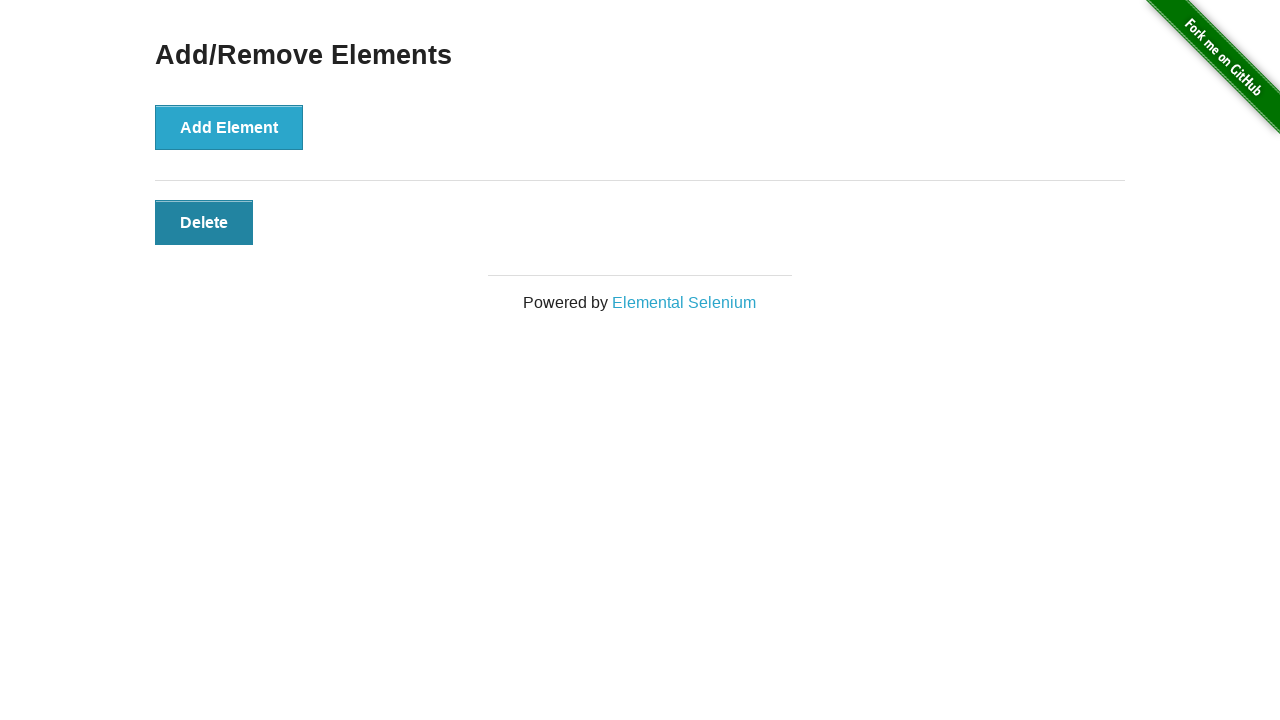